Tests multi-tab browser functionality by clicking buttons that open new tabs, switching between tabs, and verifying page content loads correctly in each tab.

Starting URL: https://v1.training-support.net/selenium/tab-opener

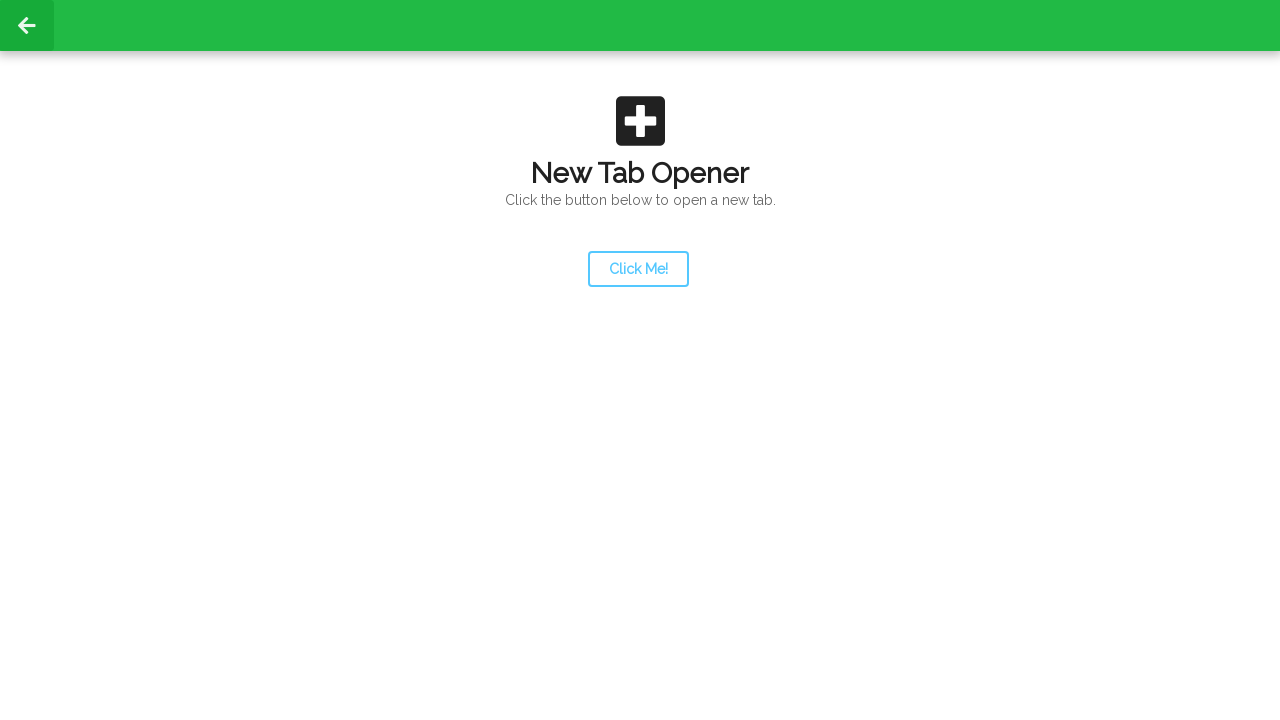

Clicked launcher button to open new tab at (638, 269) on #launcher
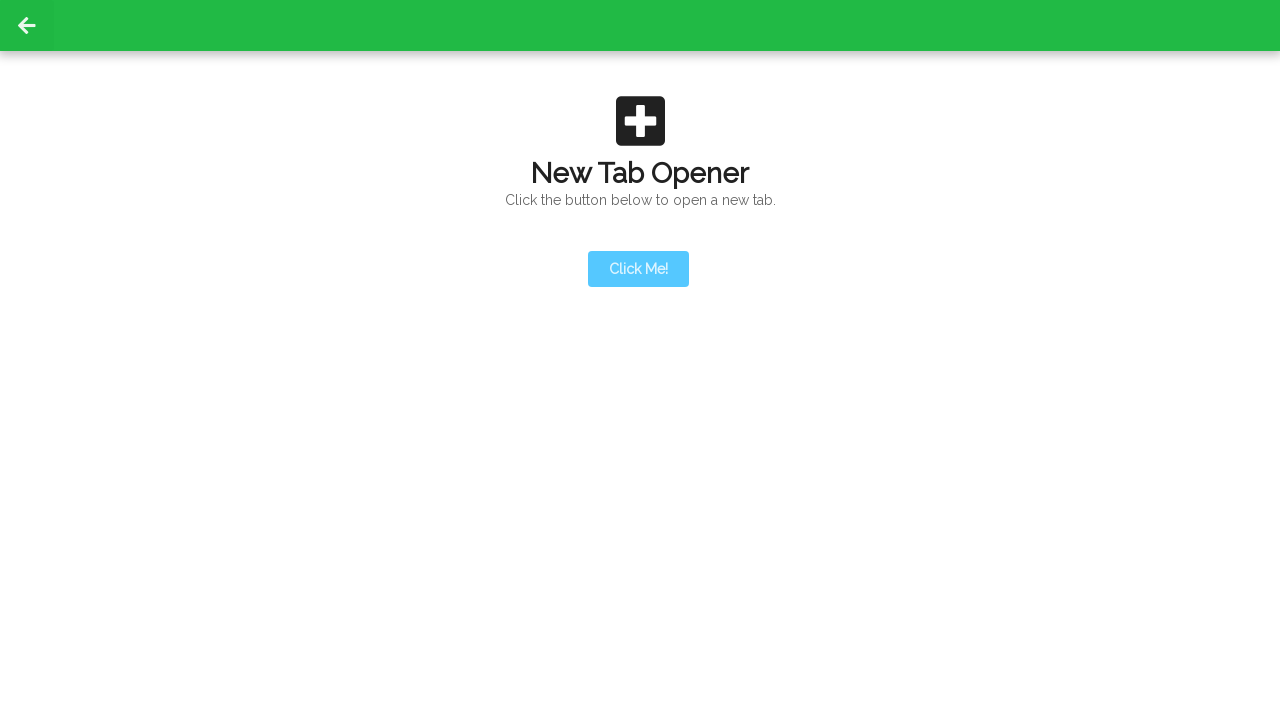

Second tab opened and captured
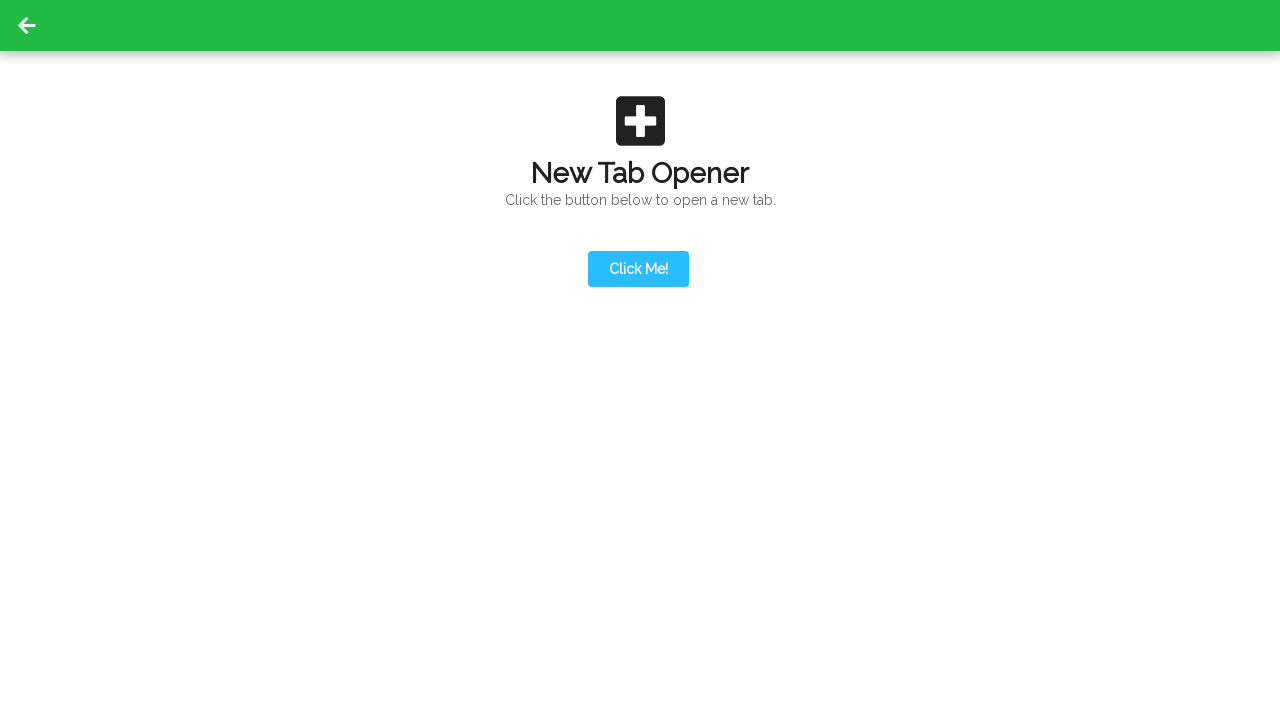

Action button became visible on second tab
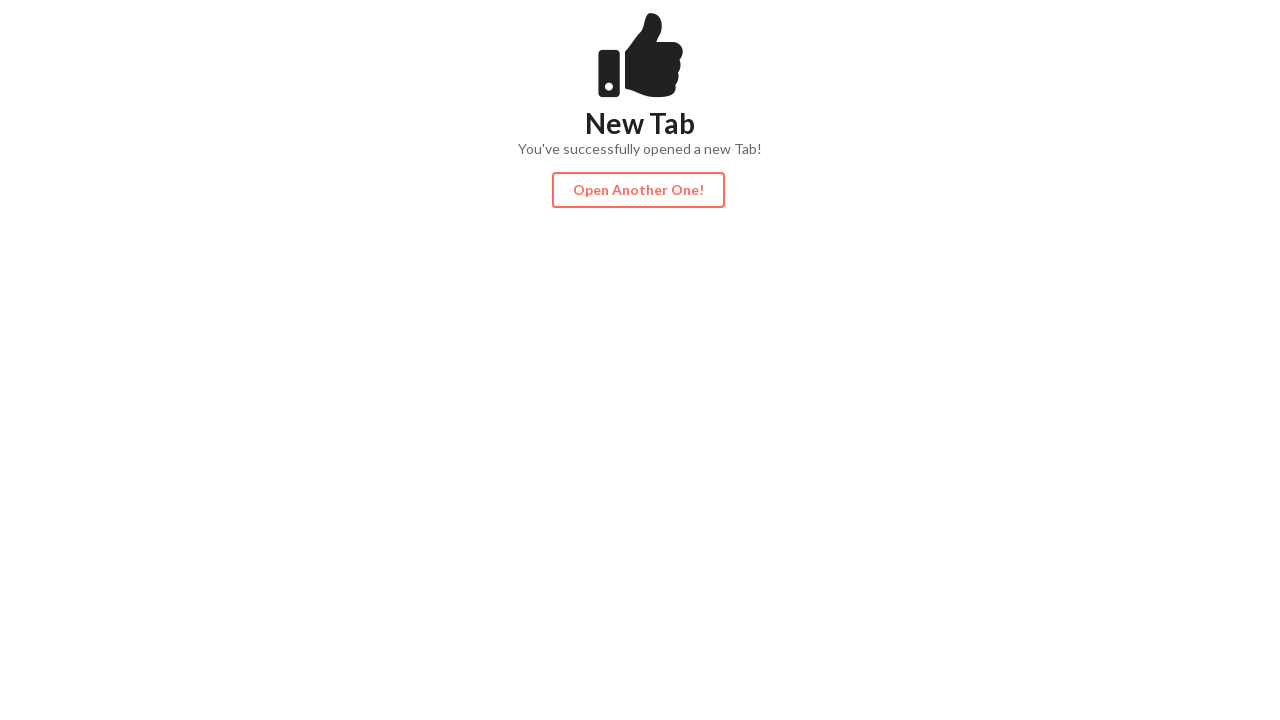

Clicked action button on second tab at (638, 190) on #actionButton
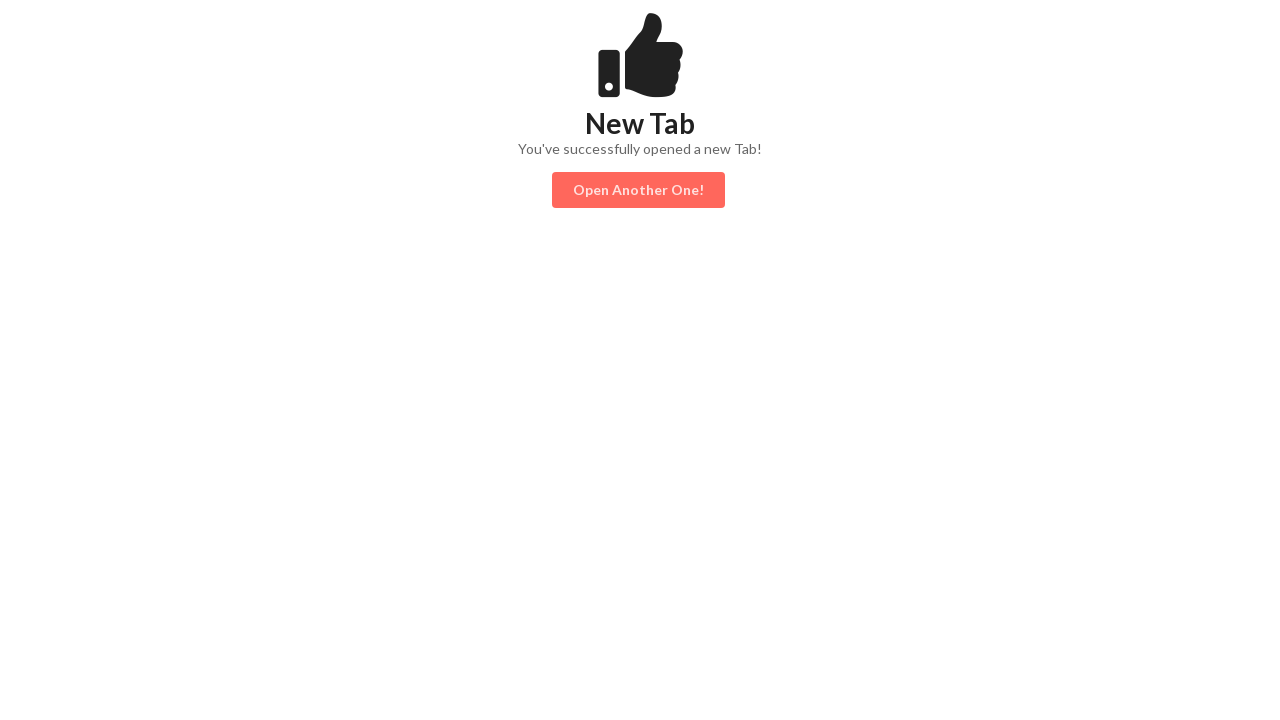

Third tab opened and captured
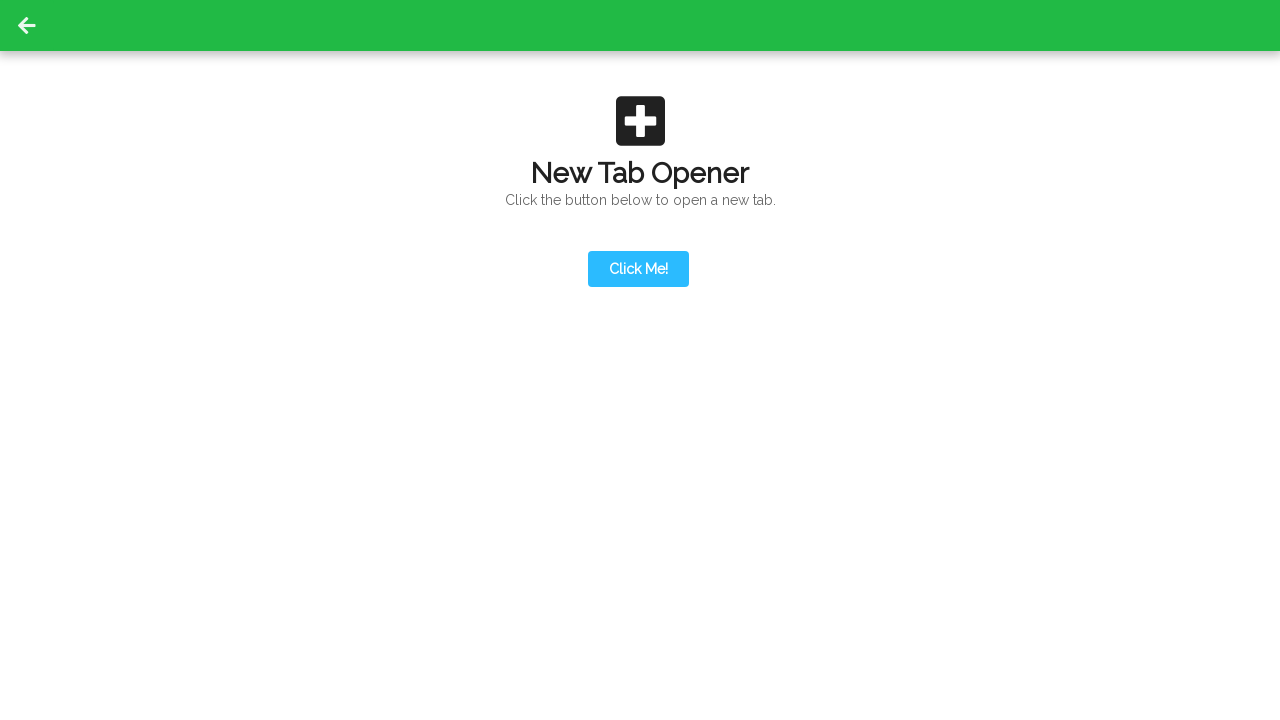

Content became visible on third tab
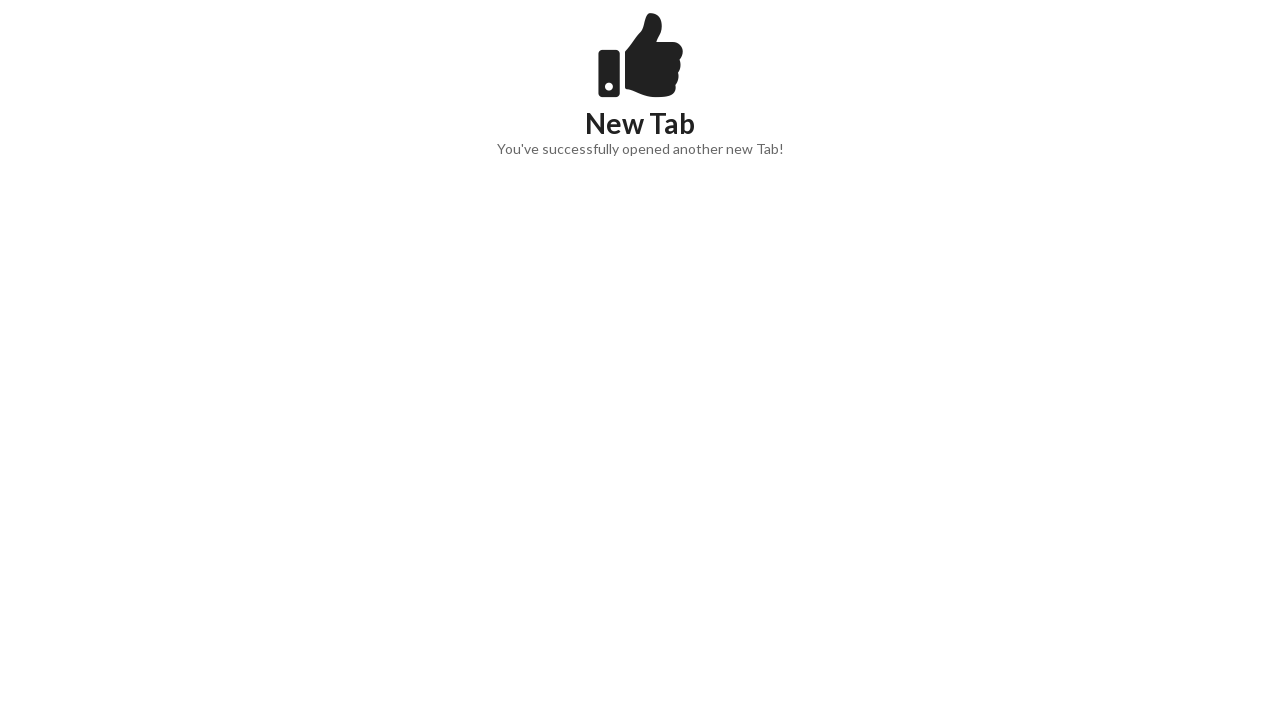

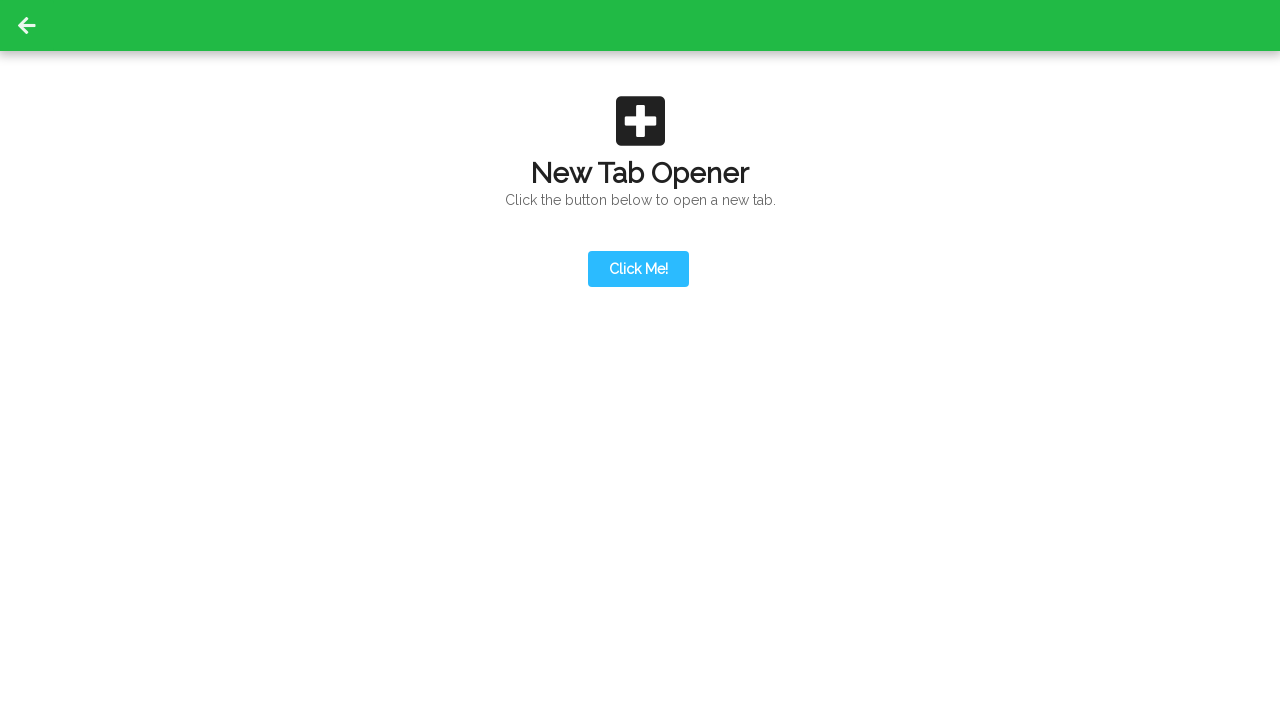